Navigates to the OrangeHRM demo site and verifies the page loads by checking that the page title is accessible.

Starting URL: https://opensource-demo.orangehrmlive.com/

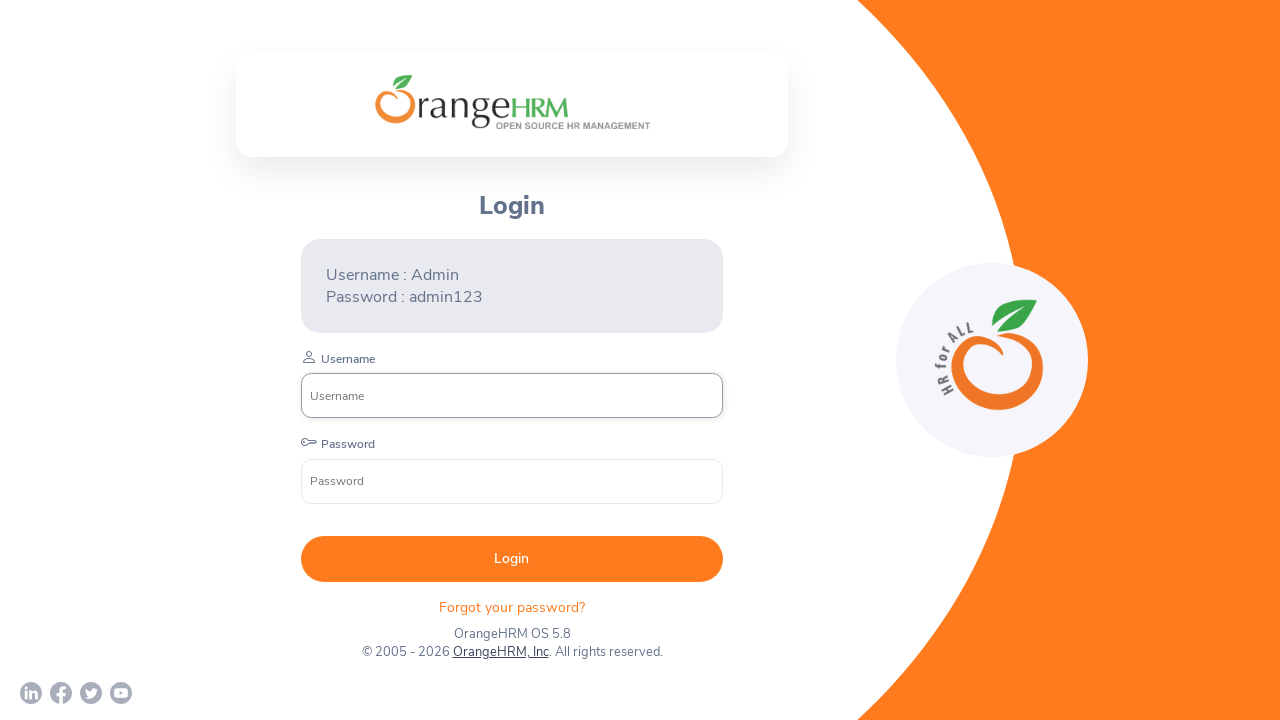

Waited for page to reach domcontentloaded state
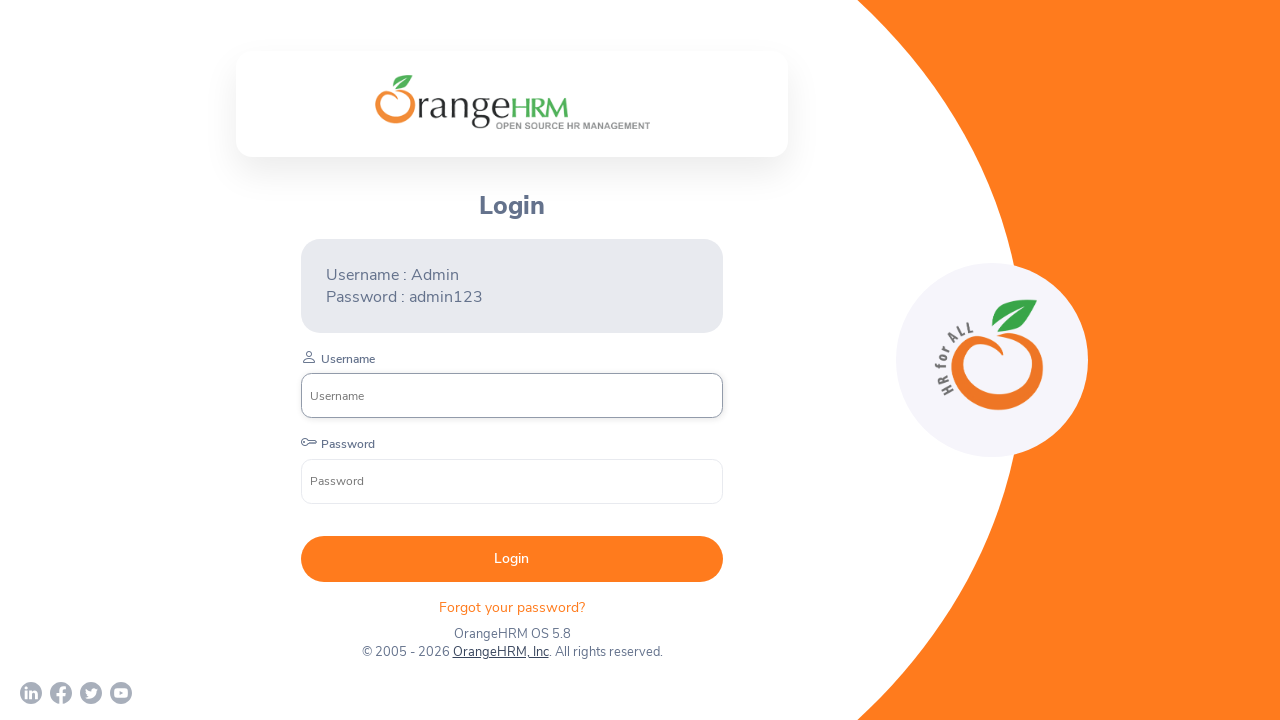

Verified page title is accessible and not empty
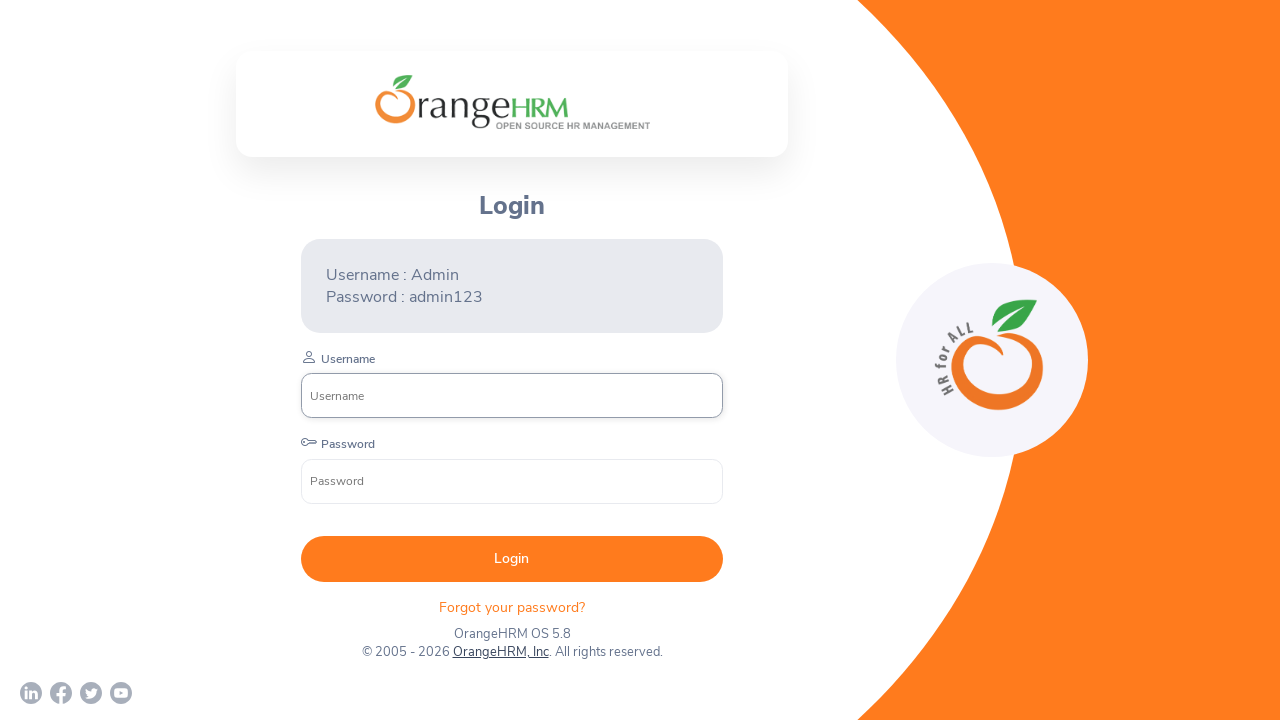

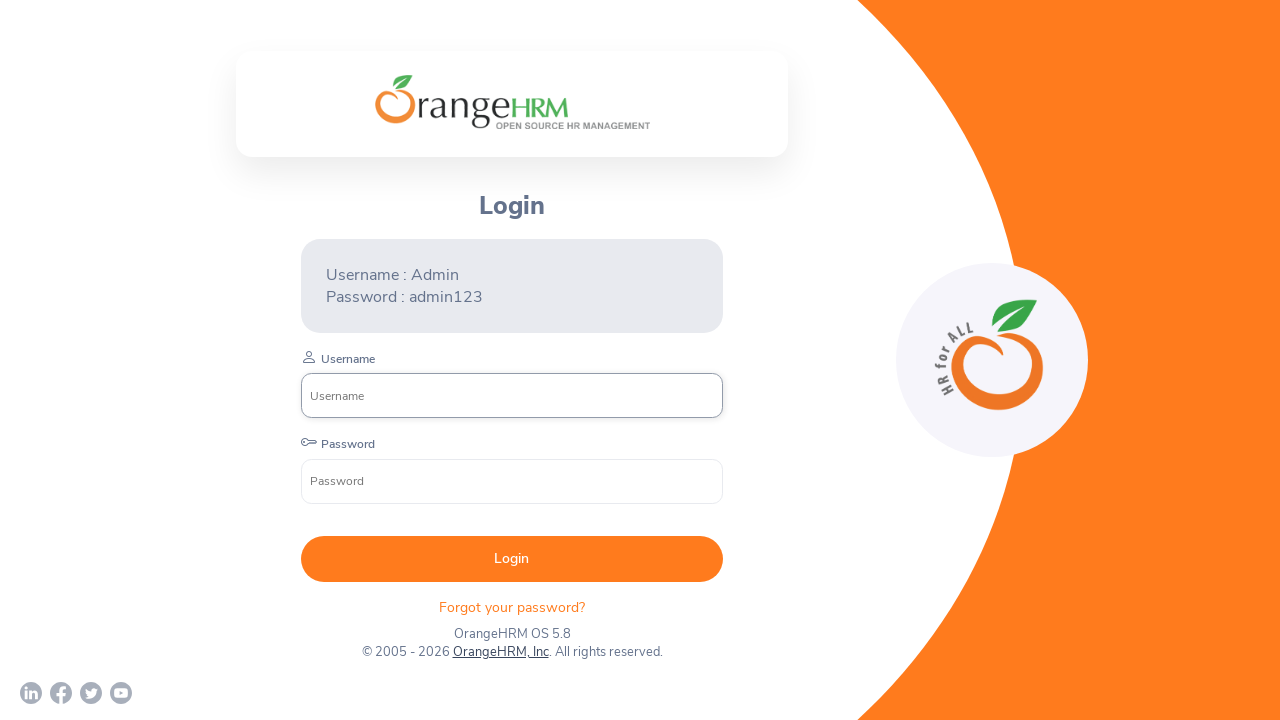